Tests the e-commerce flow on DemoBlaze: navigates to Laptops category, selects the first laptop, adds it to cart, handles the confirmation alert, navigates to cart, and completes the checkout form with purchase.

Starting URL: https://www.demoblaze.com/

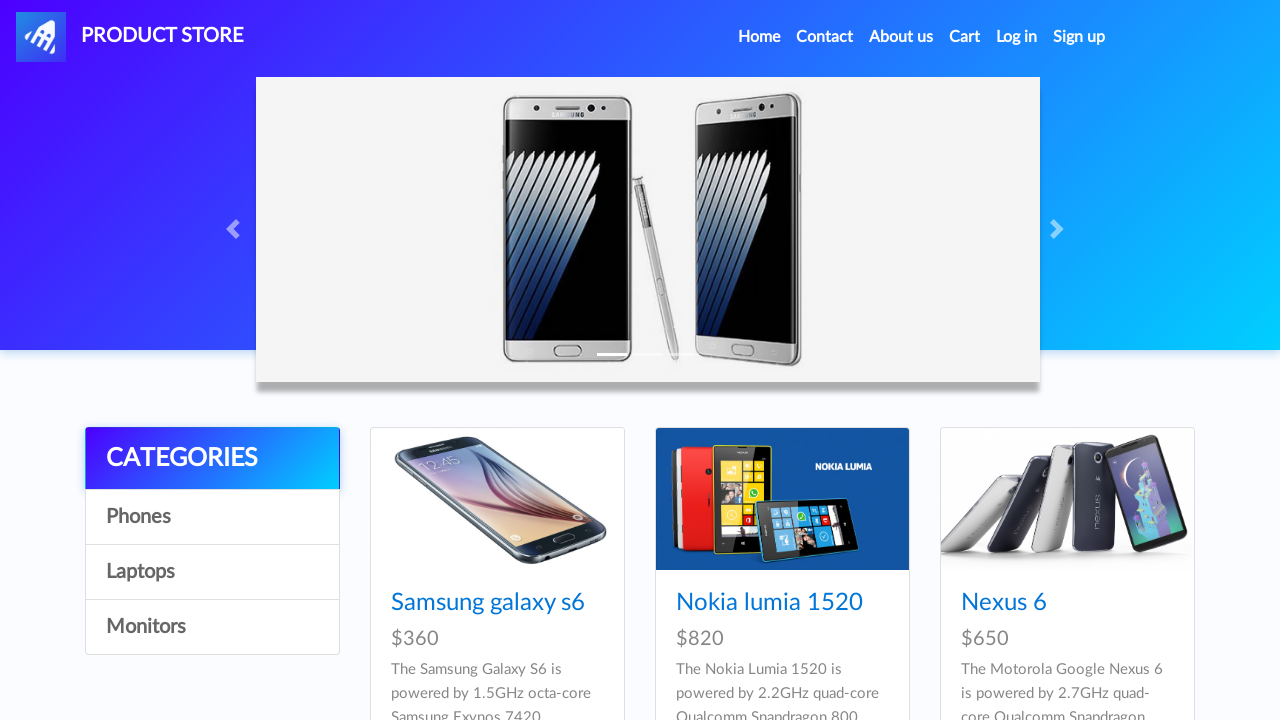

Clicked on Laptops category at (212, 572) on a:has-text('Laptops')
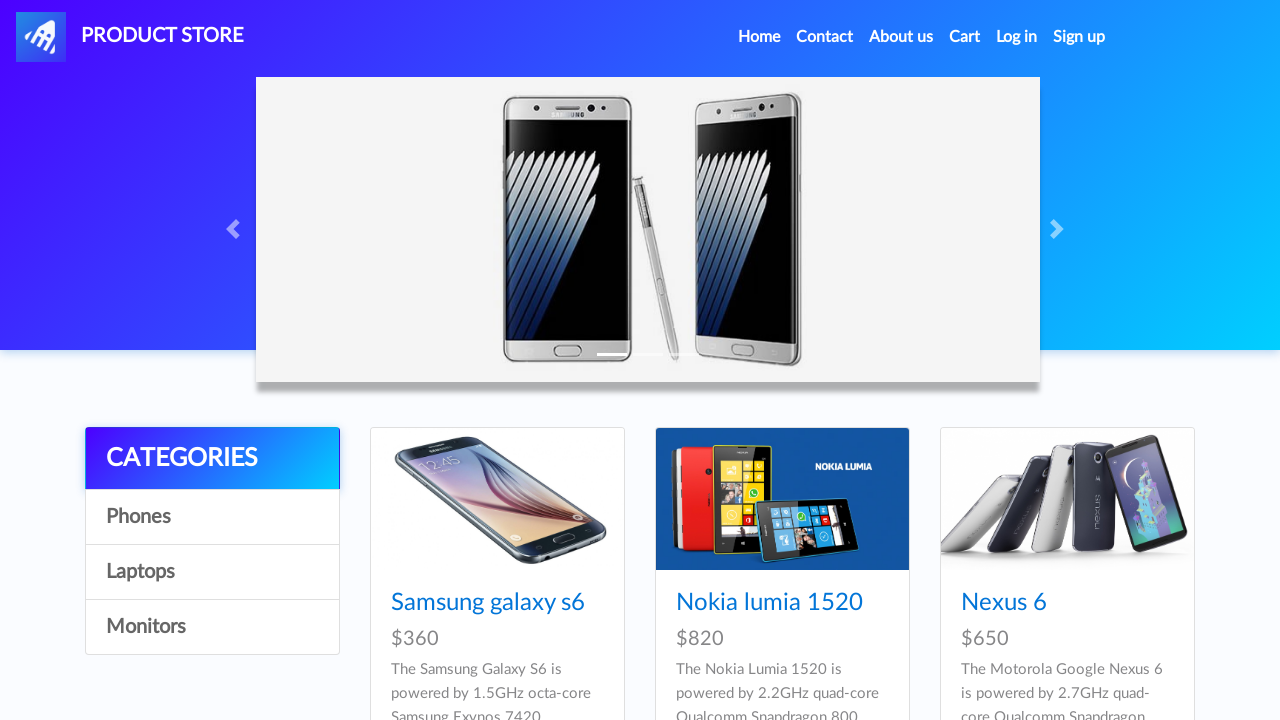

Waited for product cards to load
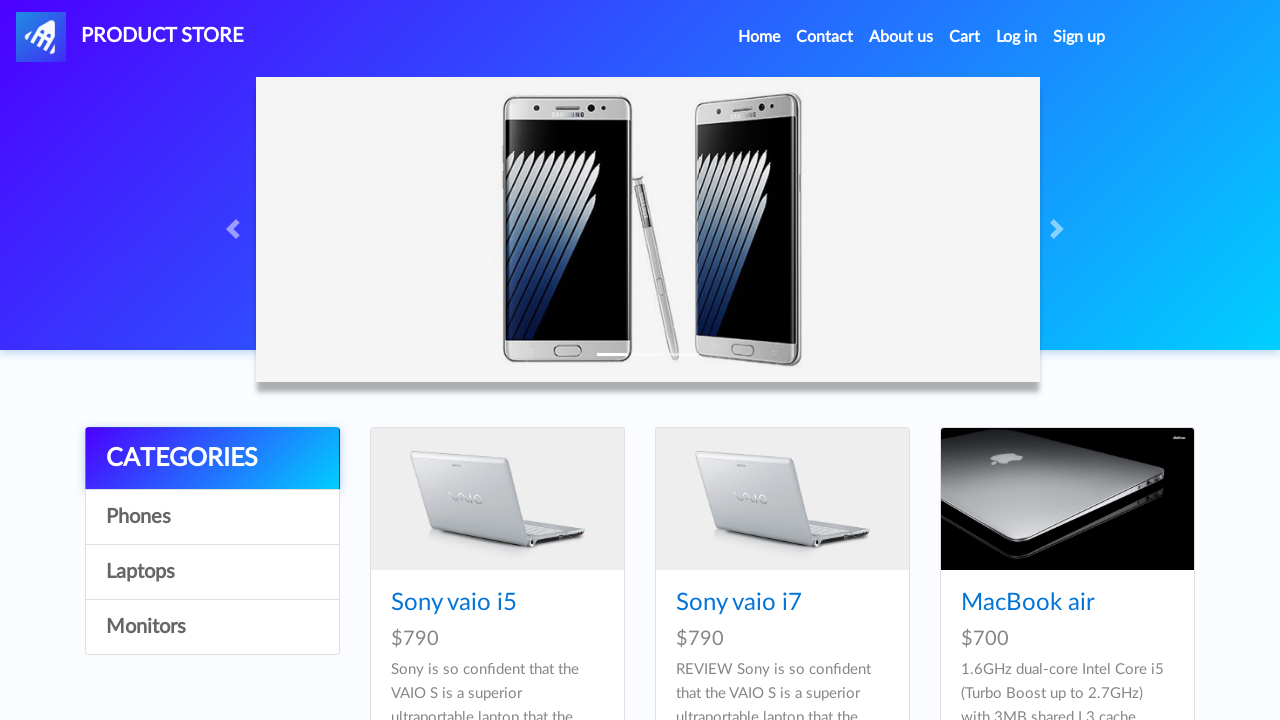

Clicked on the first laptop product at (497, 603) on .card-title >> nth=0
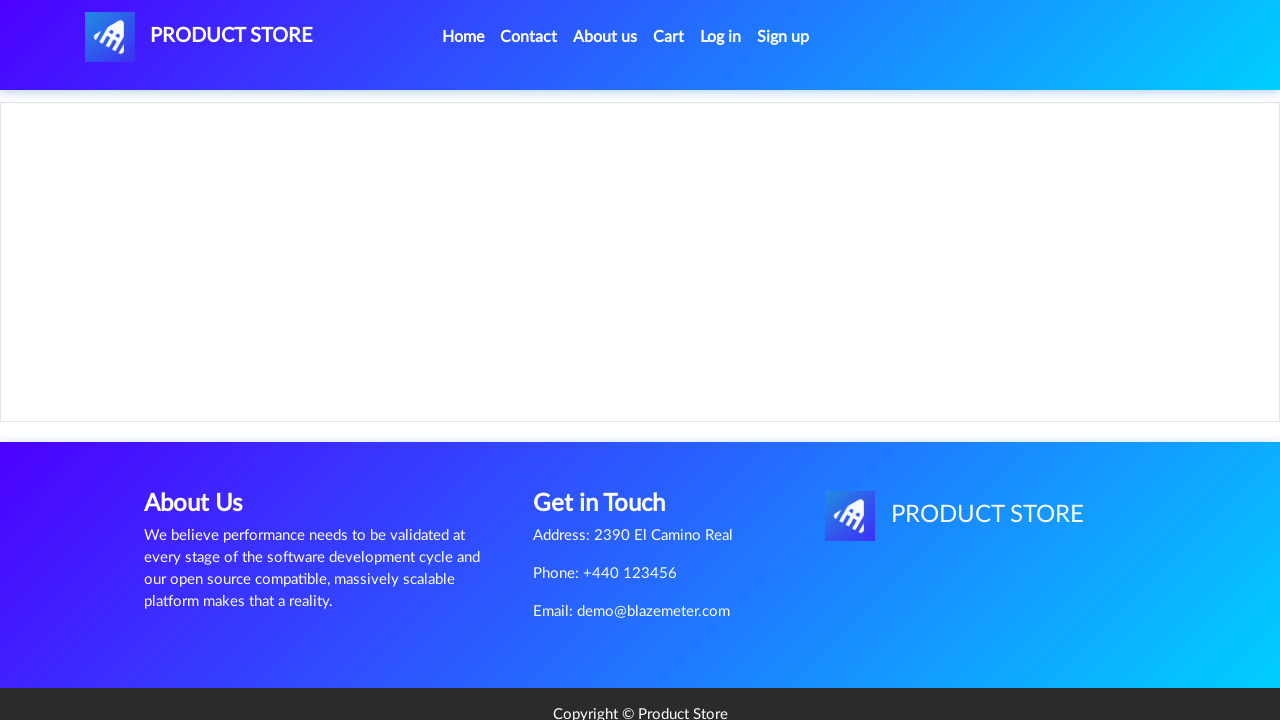

Waited for product details page to load
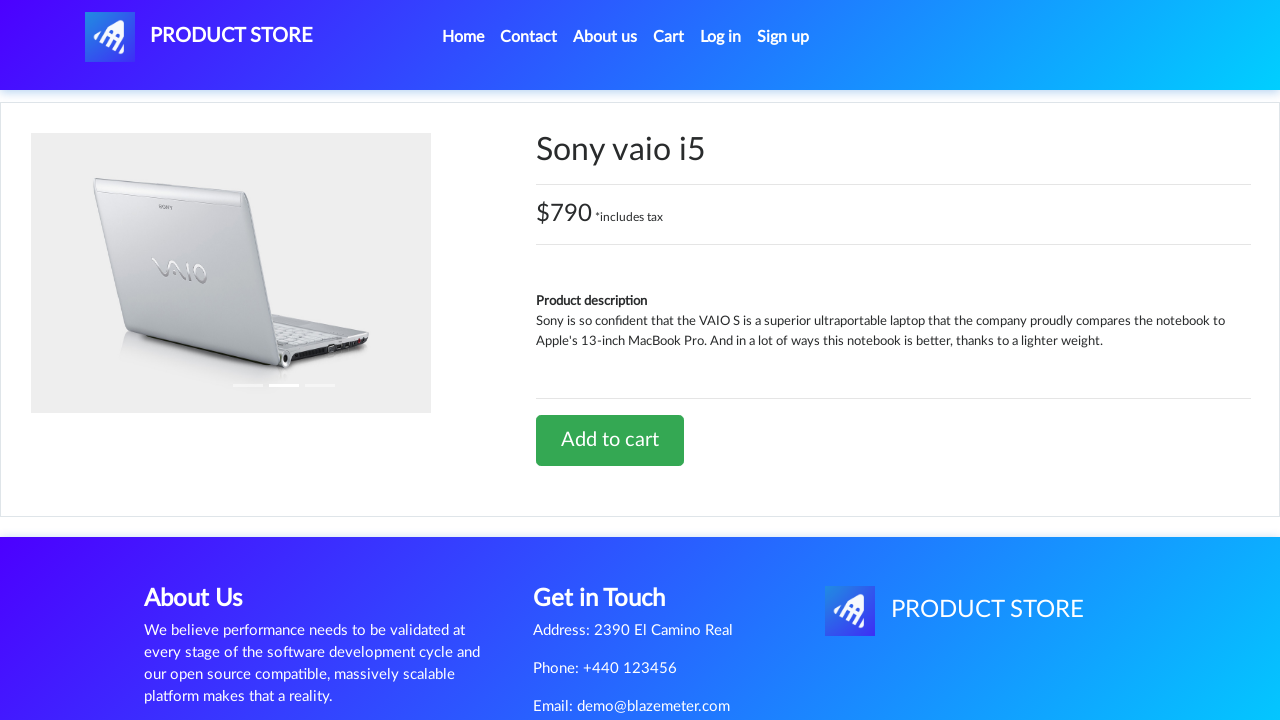

Retrieved laptop name: Sony vaio i5
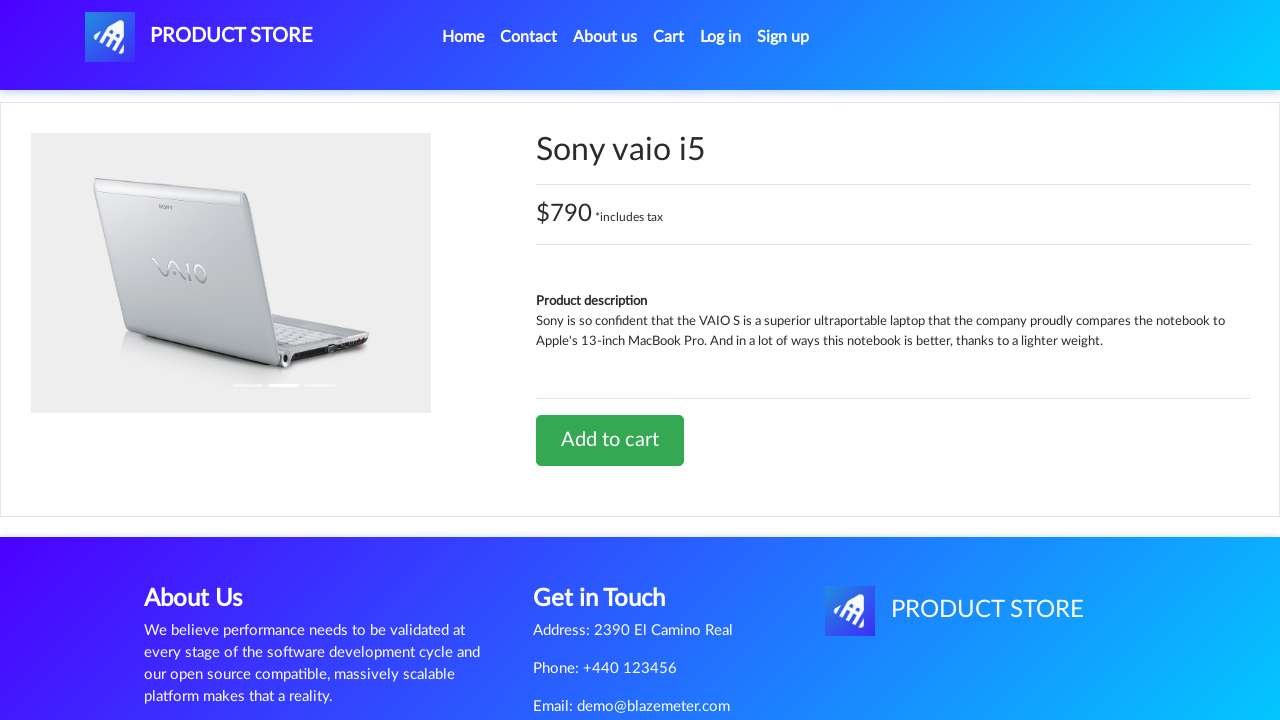

Retrieved laptop price: $790 *includes tax
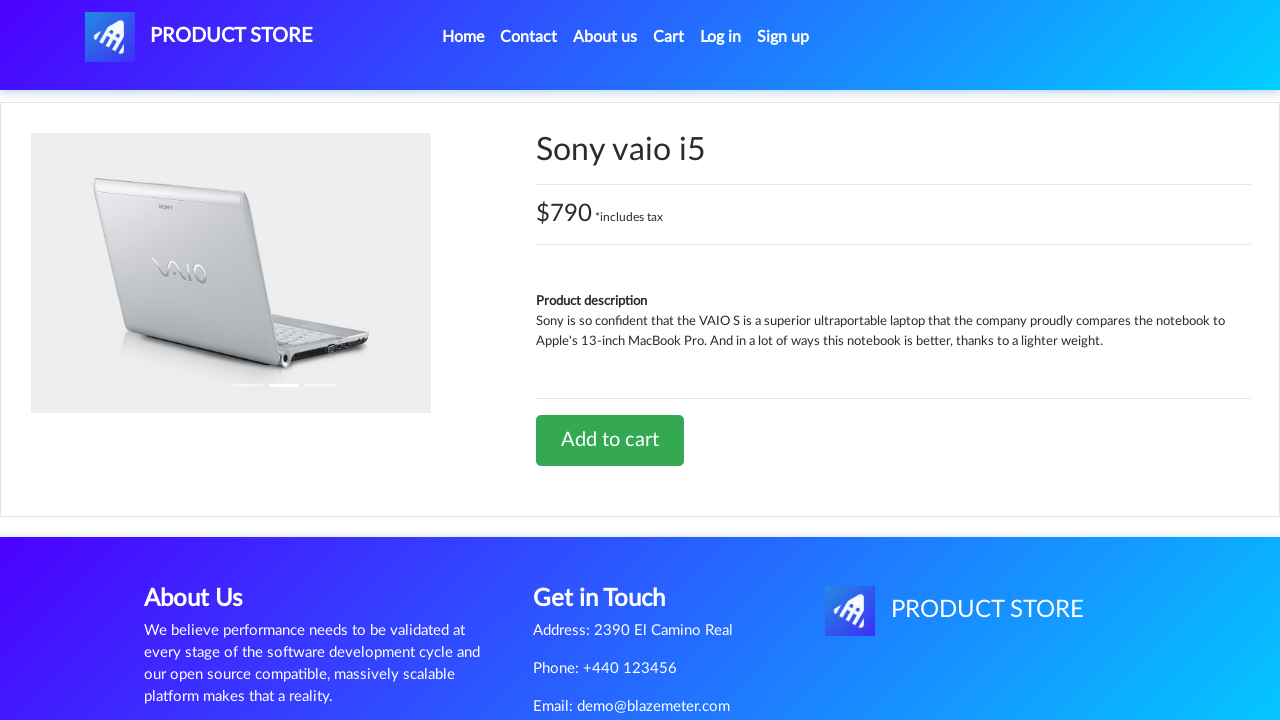

Clicked 'Add to cart' button at (610, 440) on a:has-text('Add to cart')
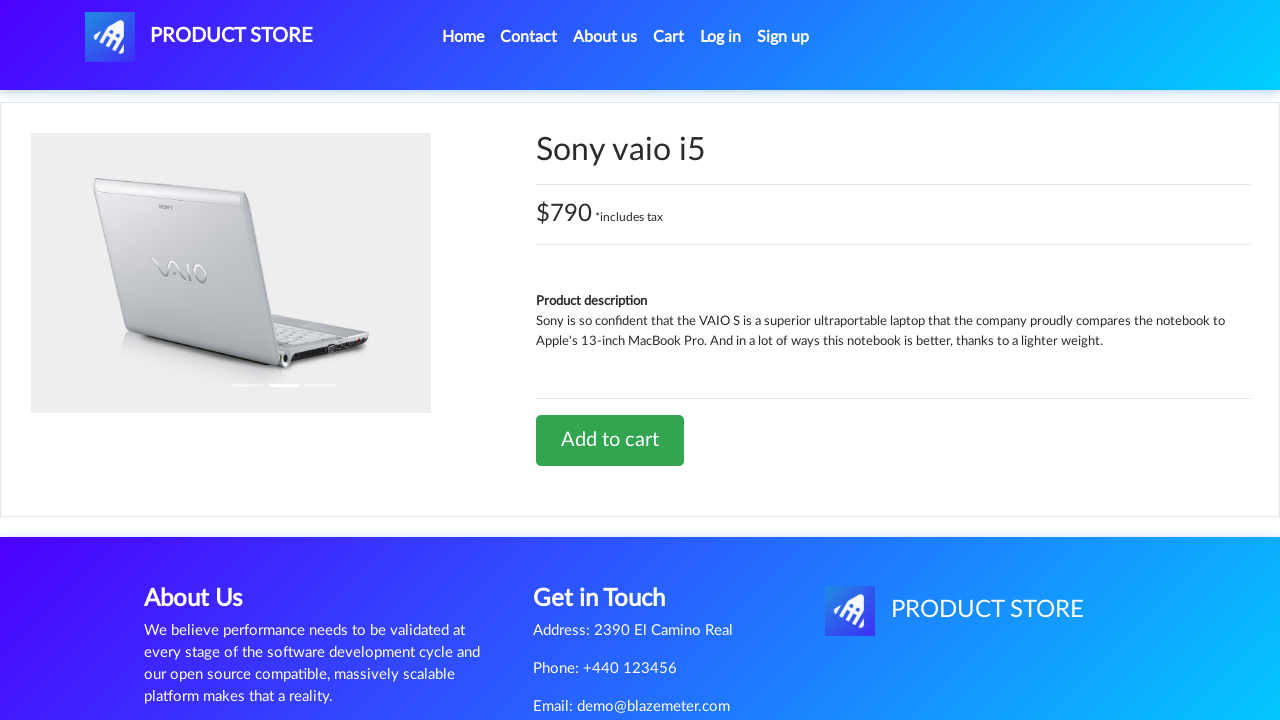

Set up dialog handler to accept alerts
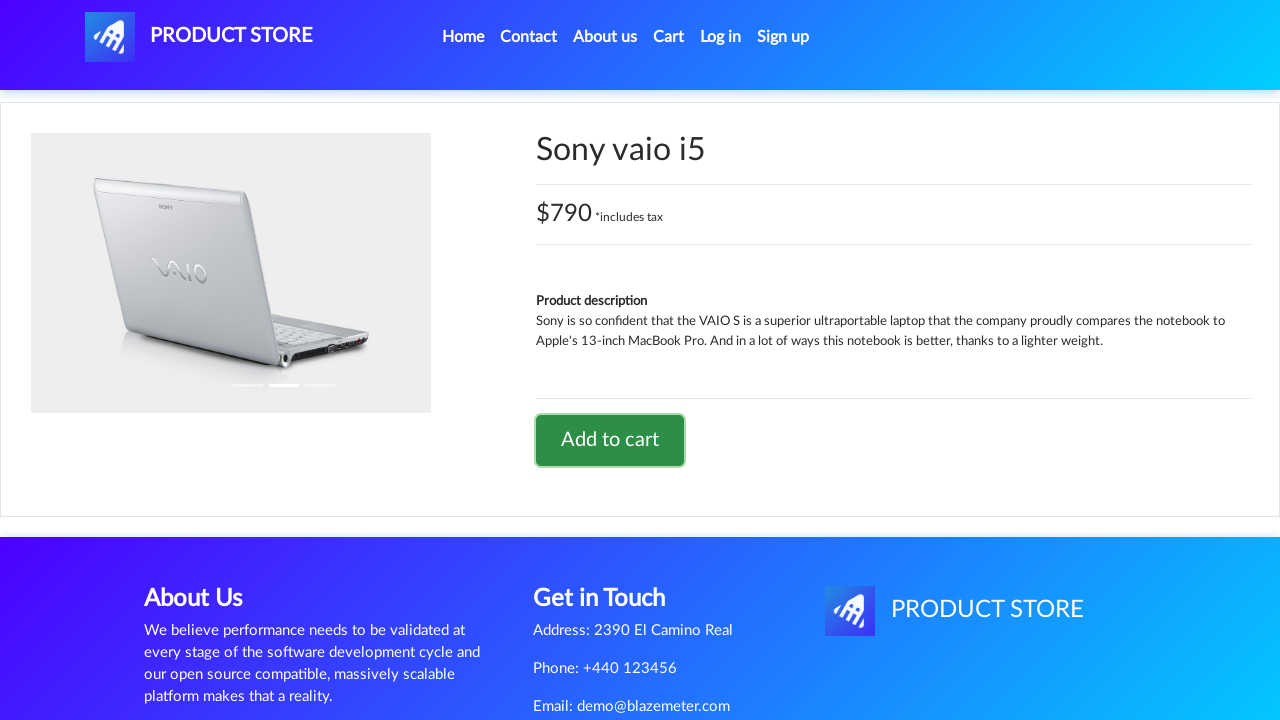

Waited for alert confirmation and product added to cart
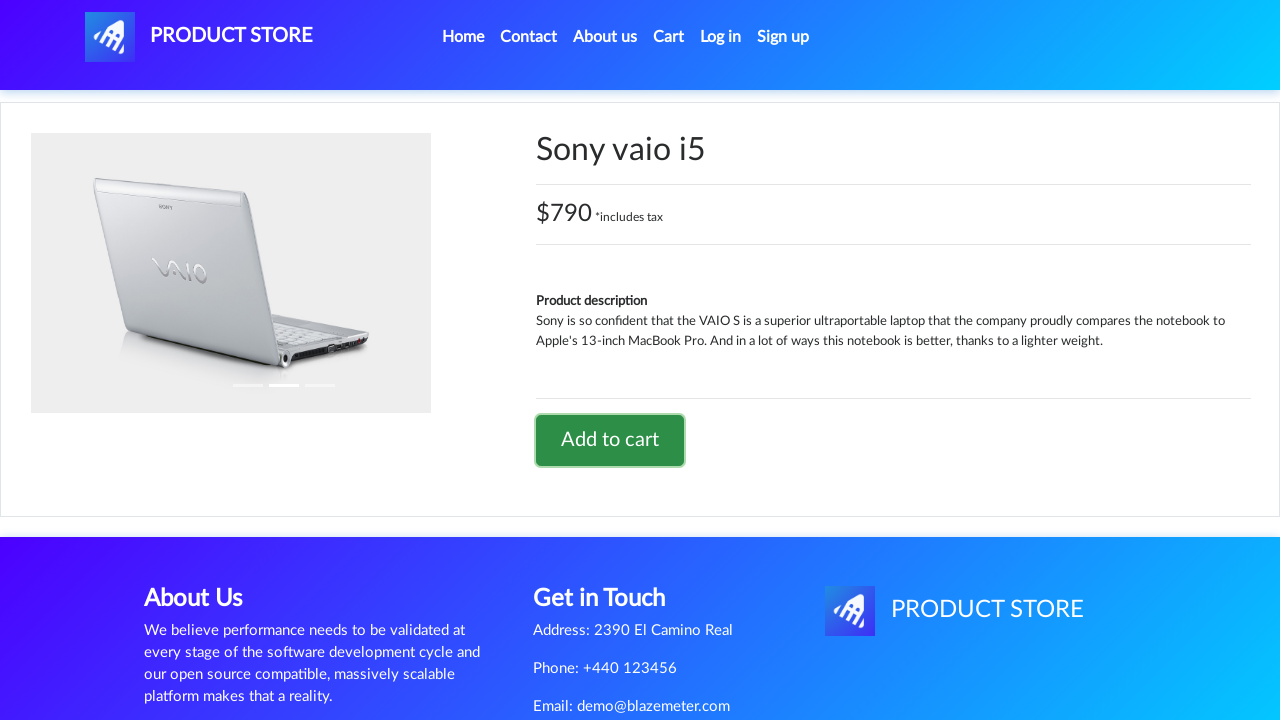

Clicked on Cart in navigation menu at (669, 37) on a#cartur
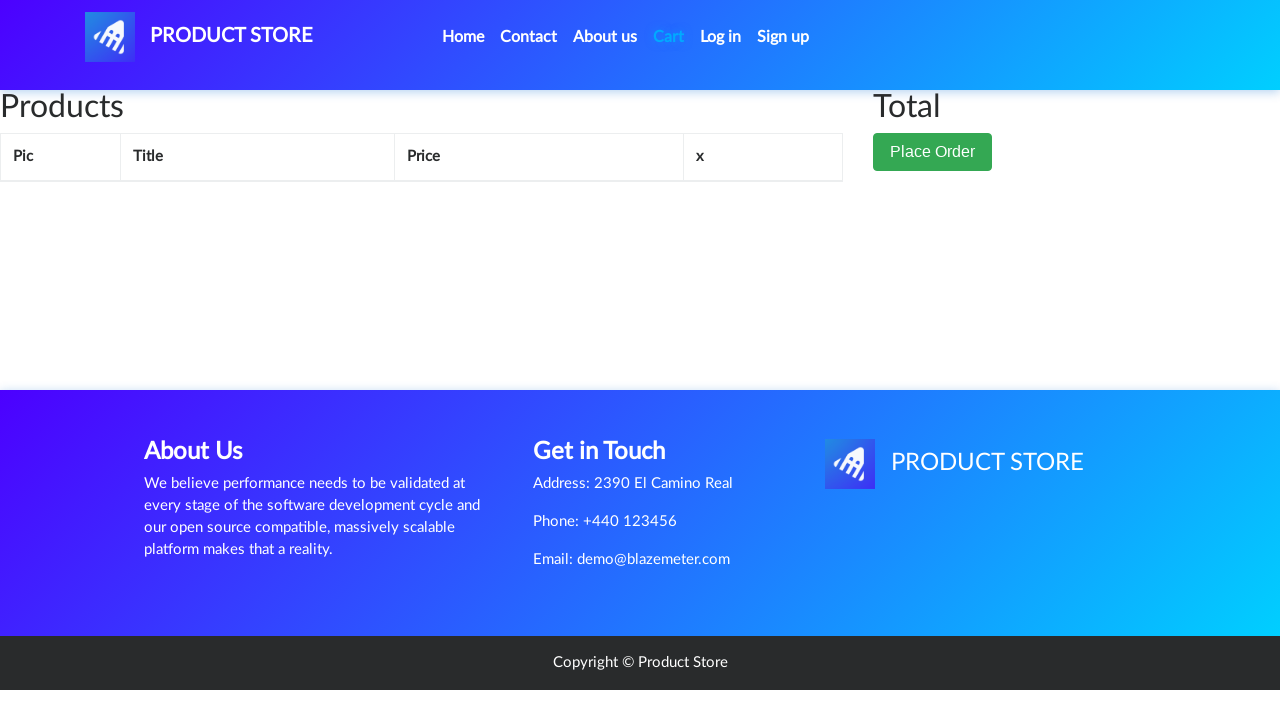

Waited for cart page to load with success message
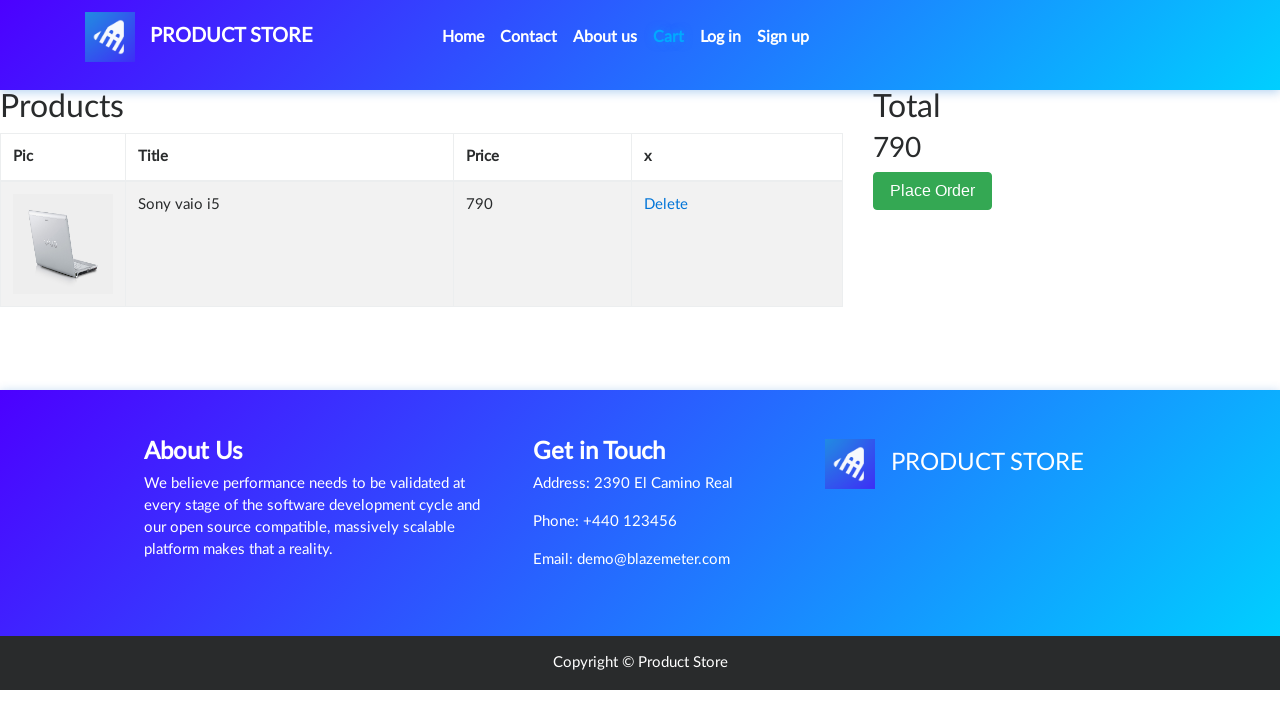

Clicked 'Place Order' button at (933, 191) on button:has-text('Place Order')
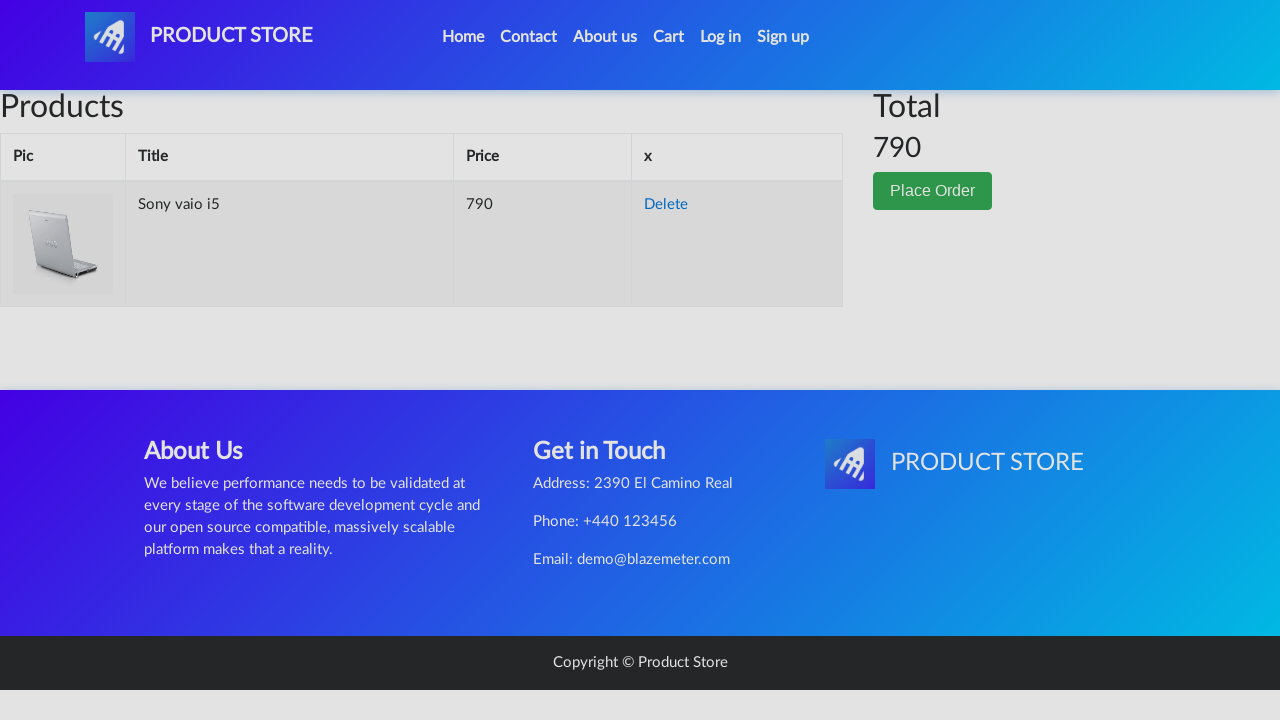

Waited for order form modal to appear
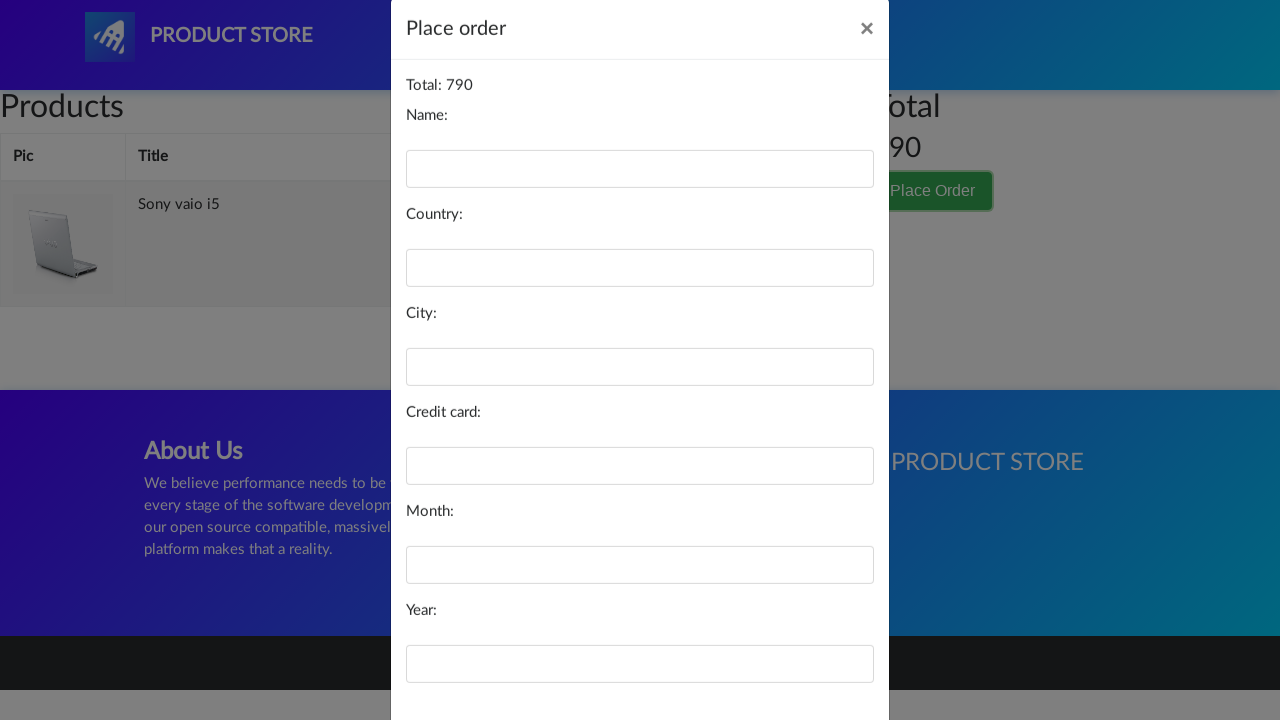

Filled in name field with 'julia' on #name
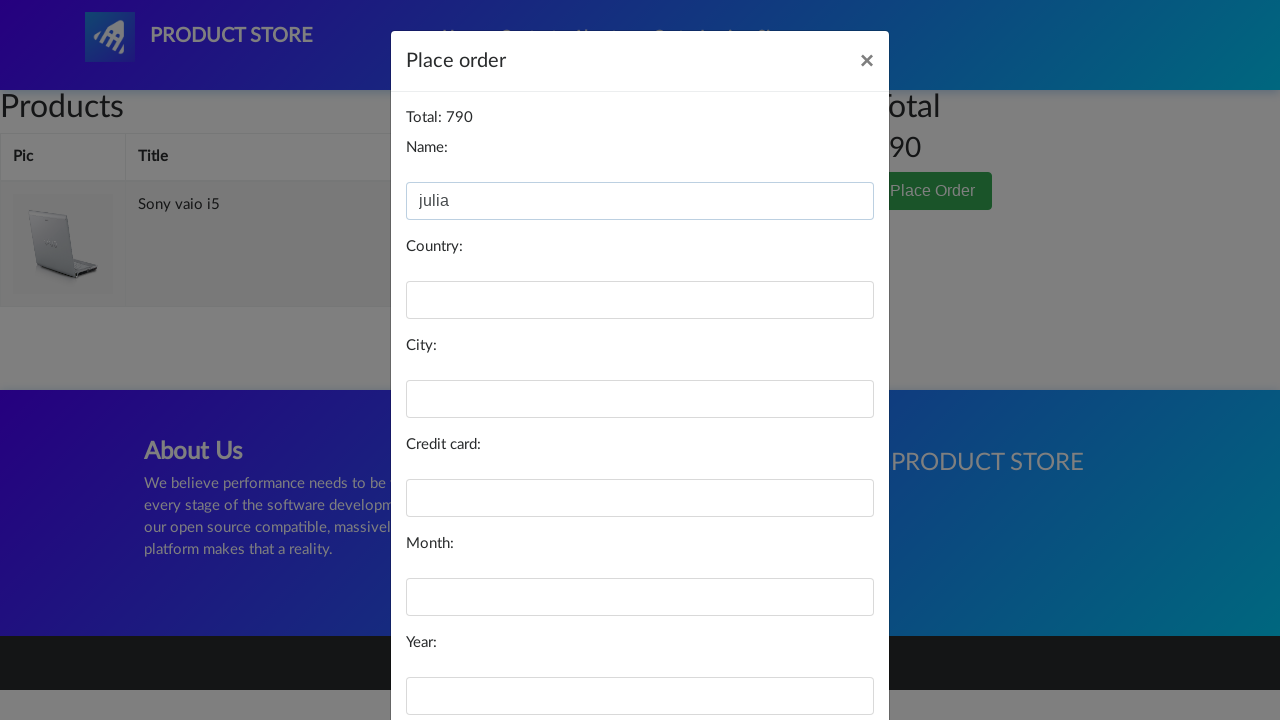

Filled in country field with 'Argentina' on #country
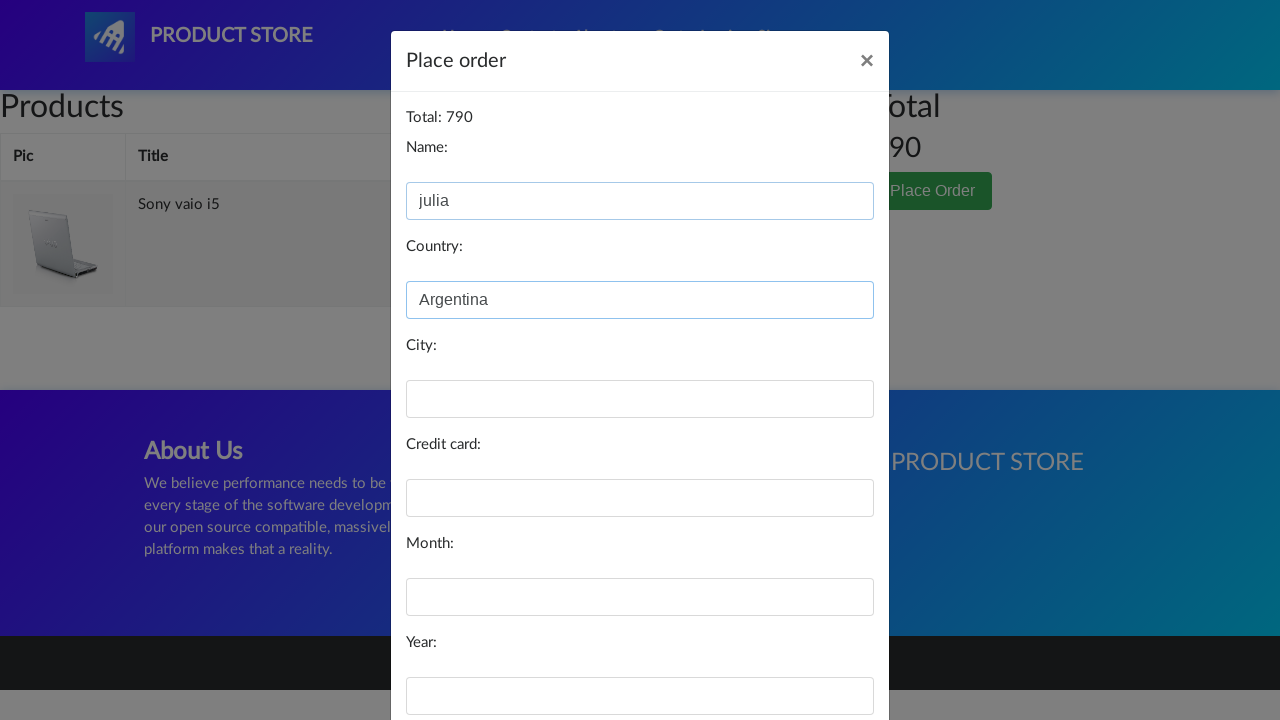

Filled in city field with 'Cordoba' on #city
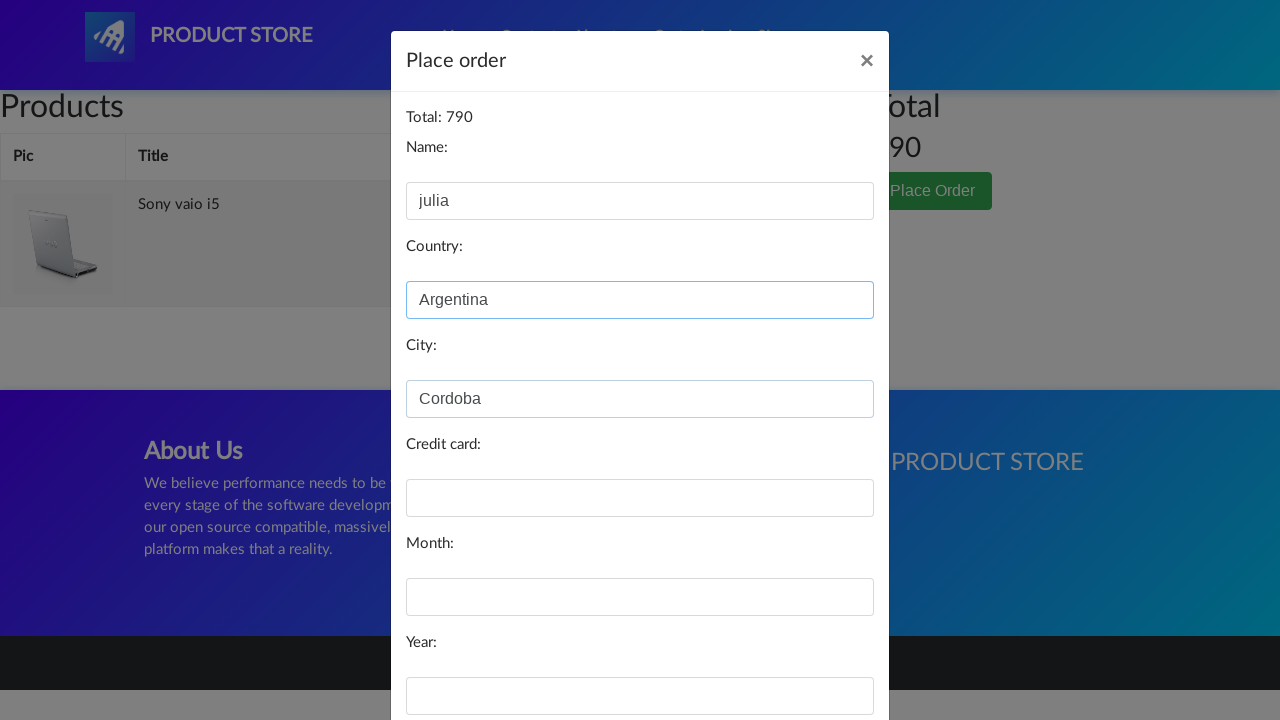

Filled in card field with 'visa' on #card
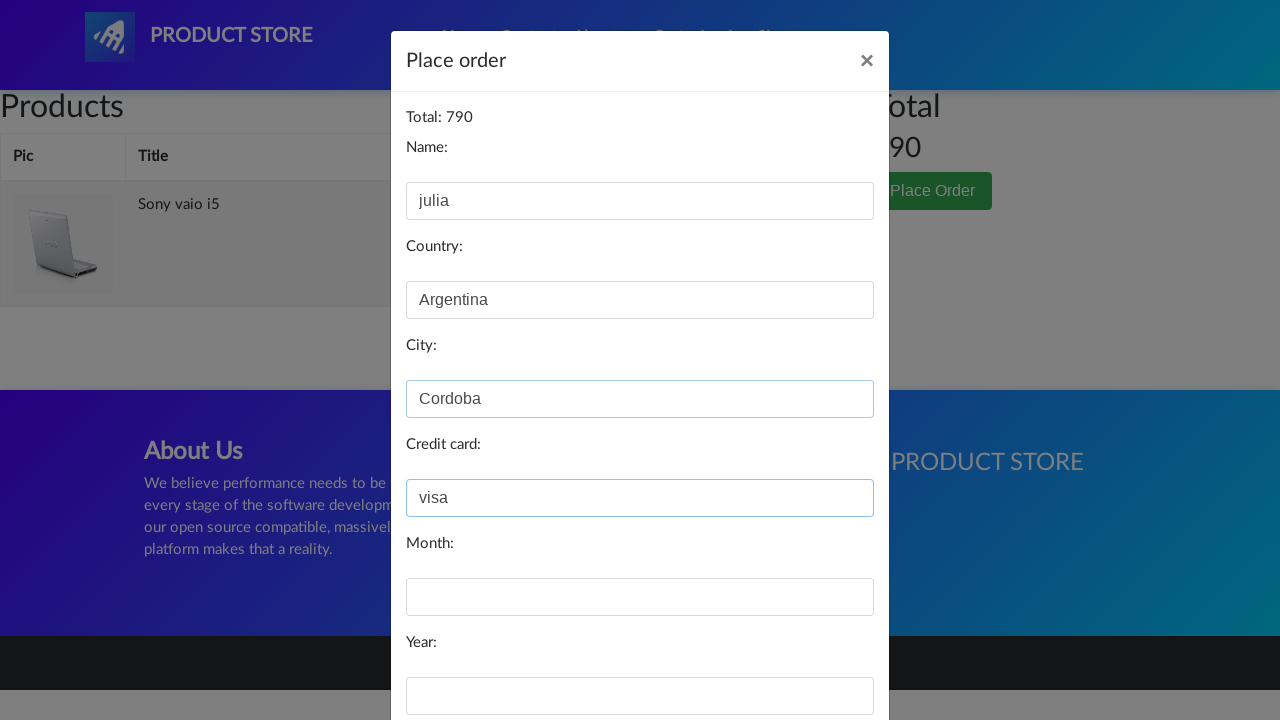

Filled in month field with 'marzo' on #month
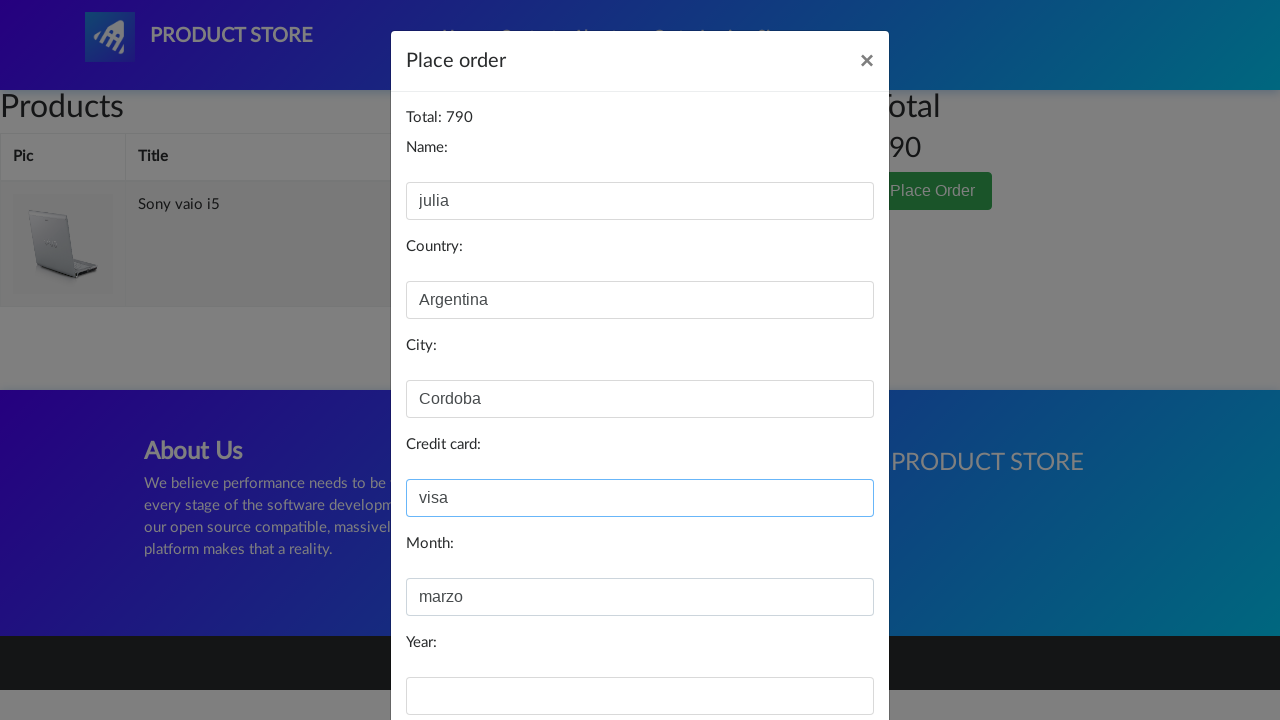

Filled in year field with '2022' on #year
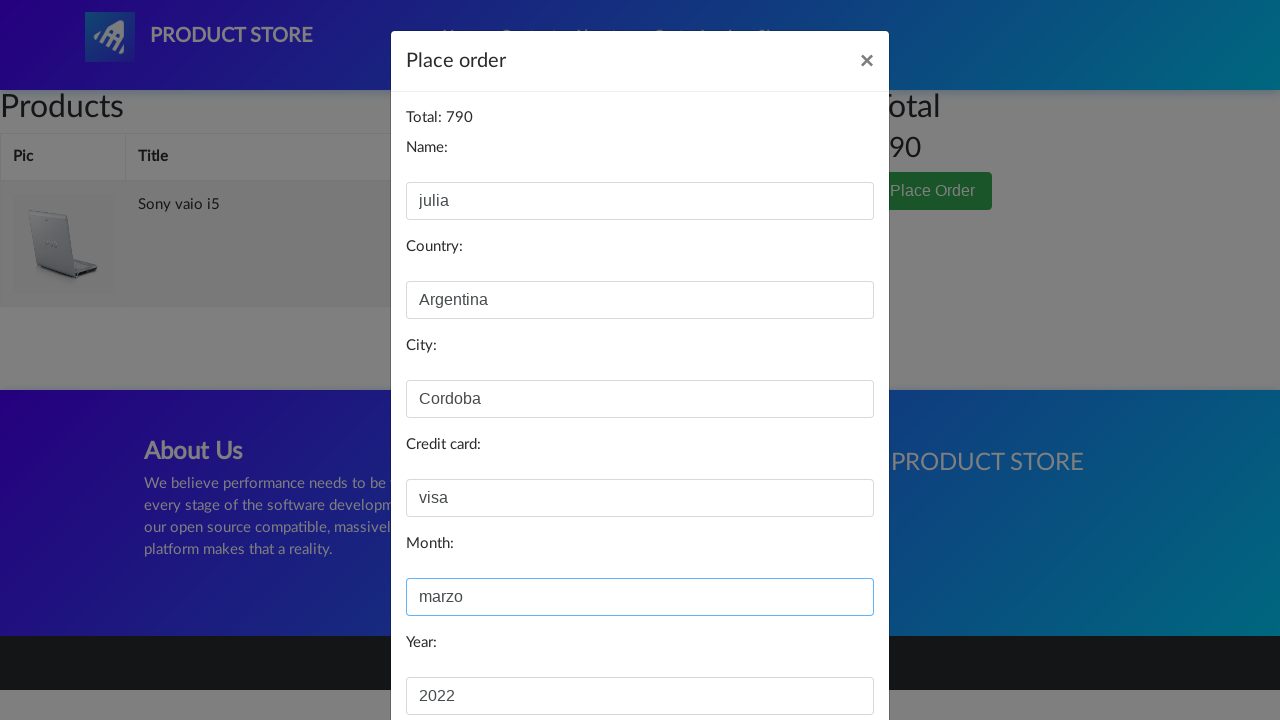

Clicked 'Purchase' button to complete checkout at (823, 655) on button:has-text('Purchase')
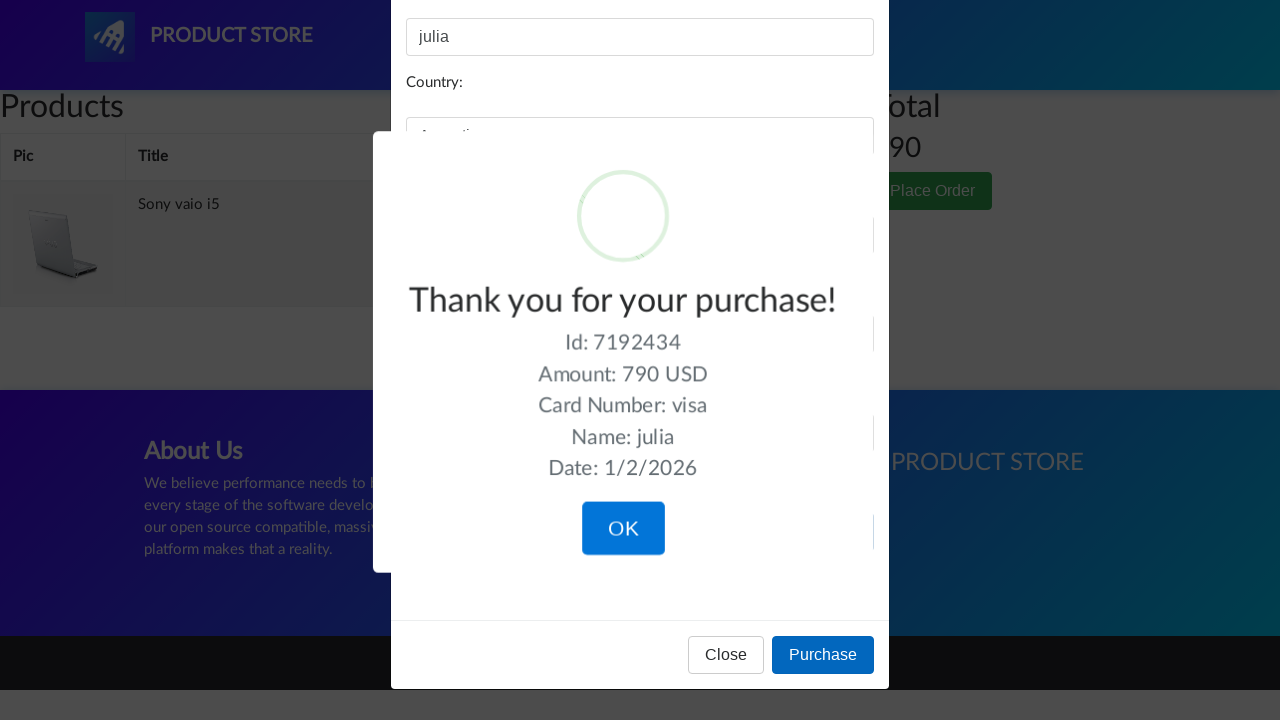

Waited for purchase confirmation alert
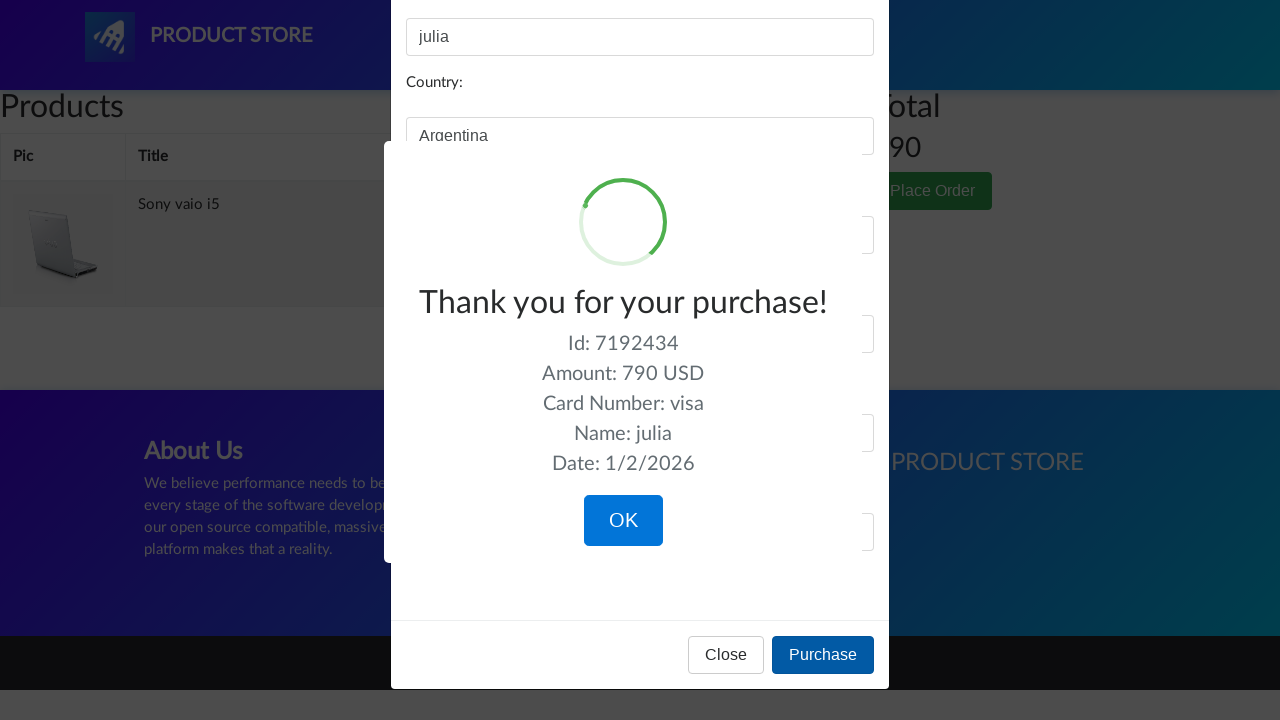

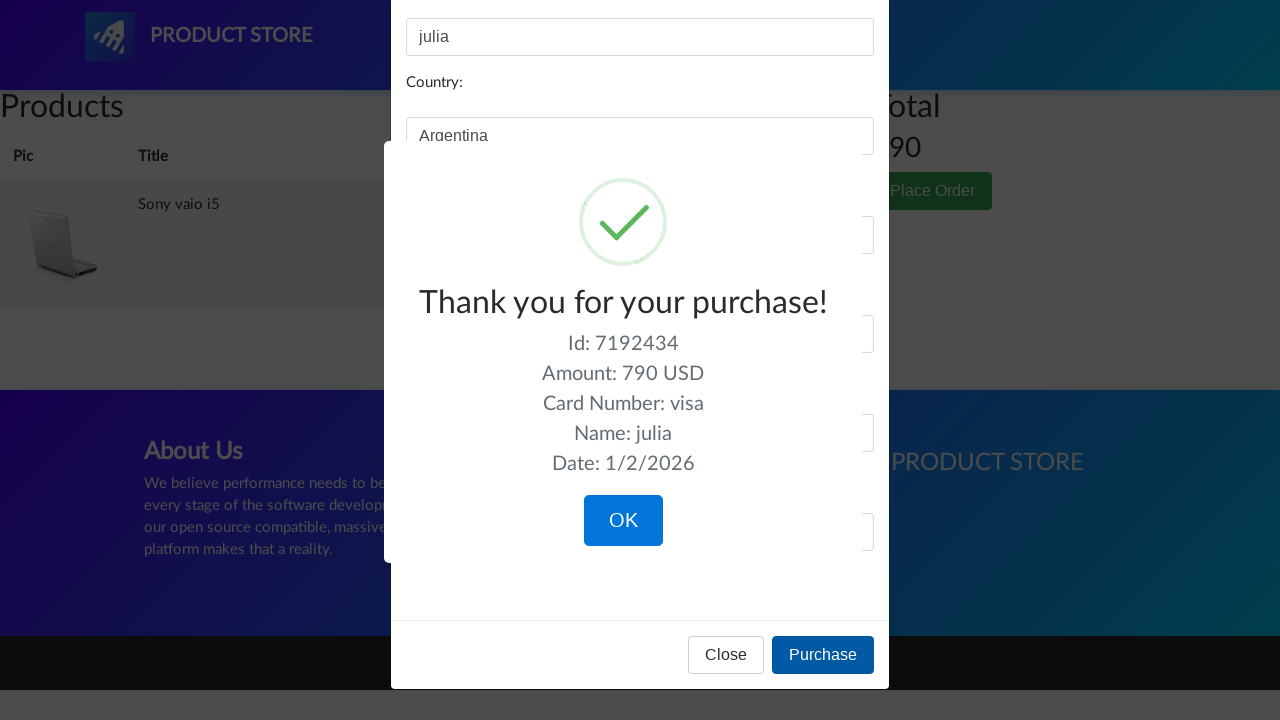